Navigates to the login practice page without performing any actions

Starting URL: https://rahulshettyacademy.com/loginpagePractise/

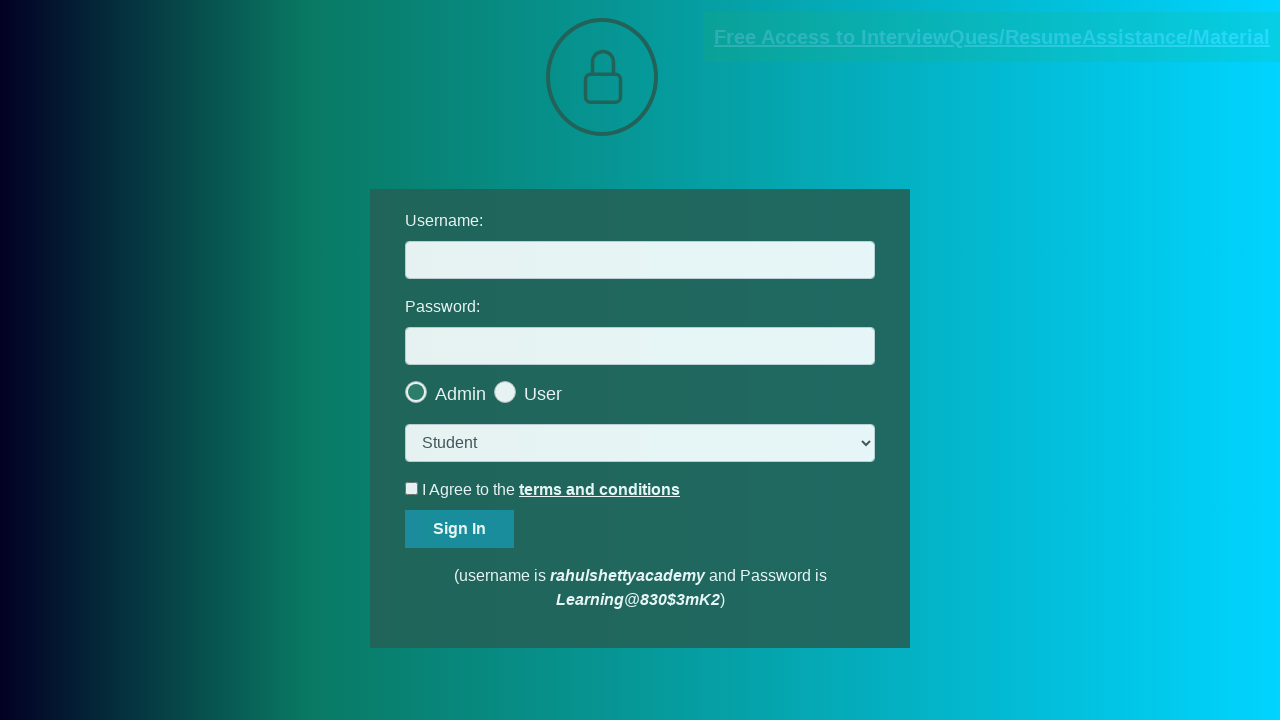

Navigated to login practice page
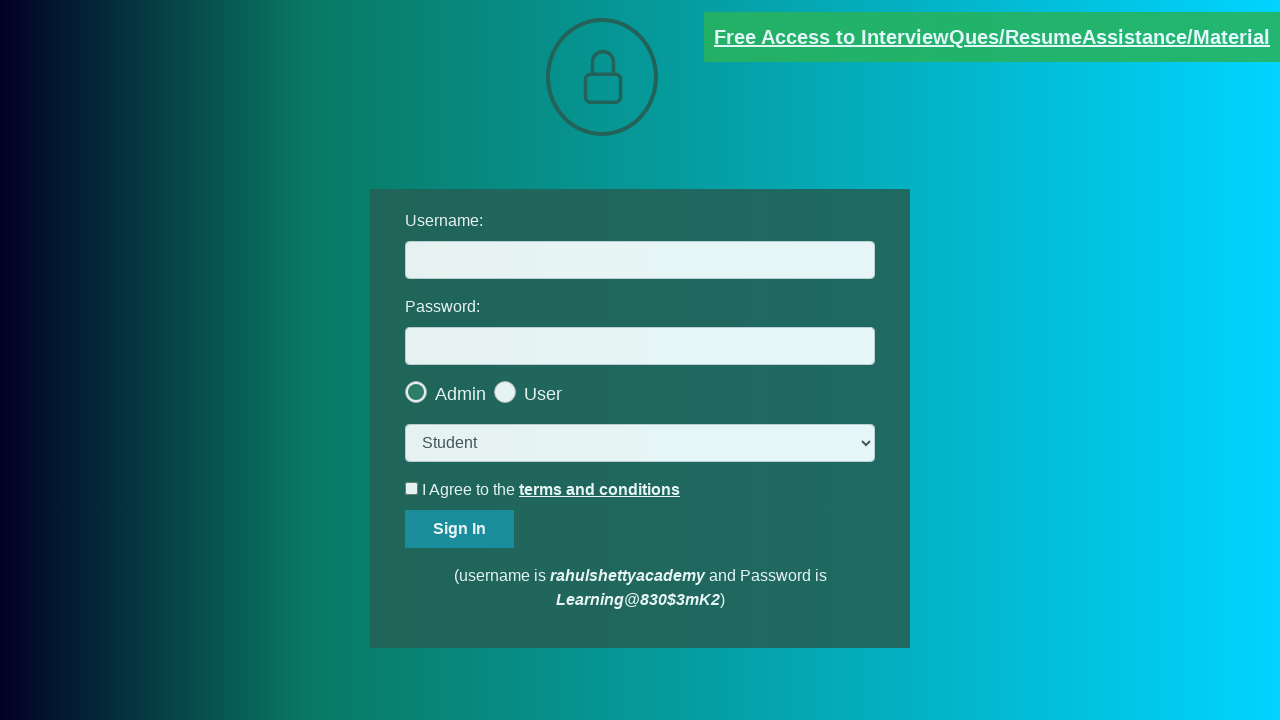

Page DOM content fully loaded
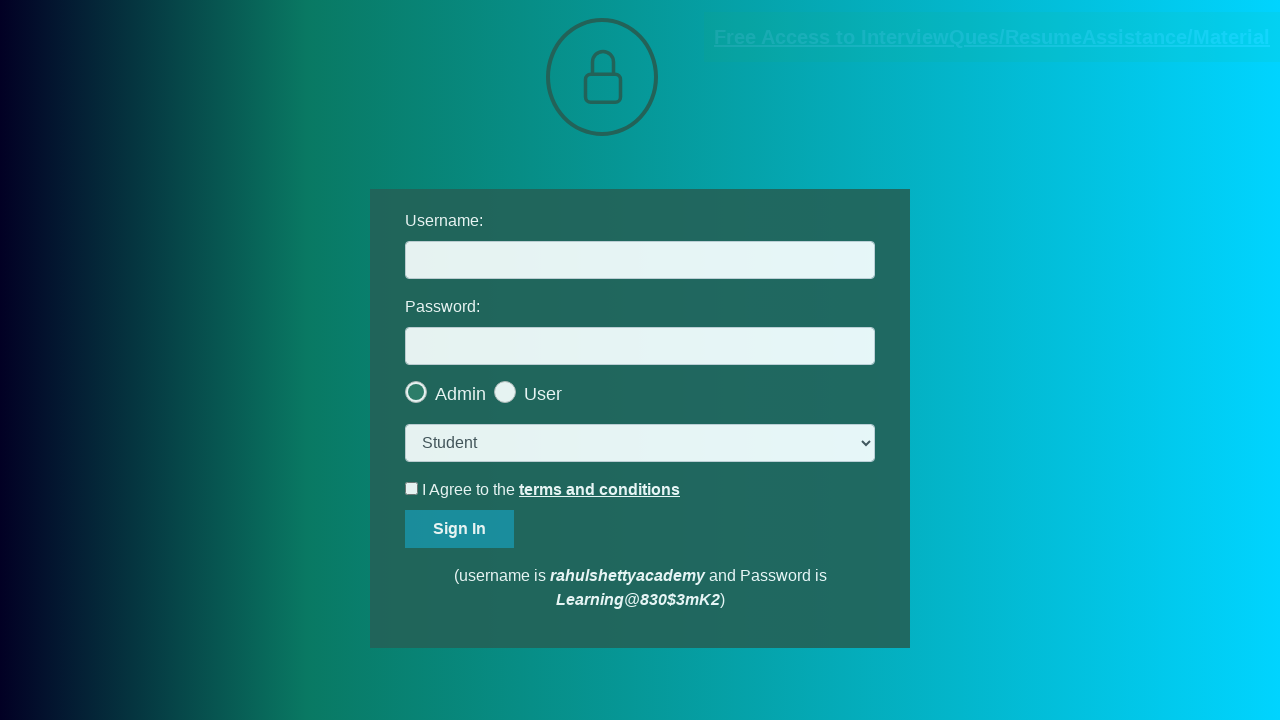

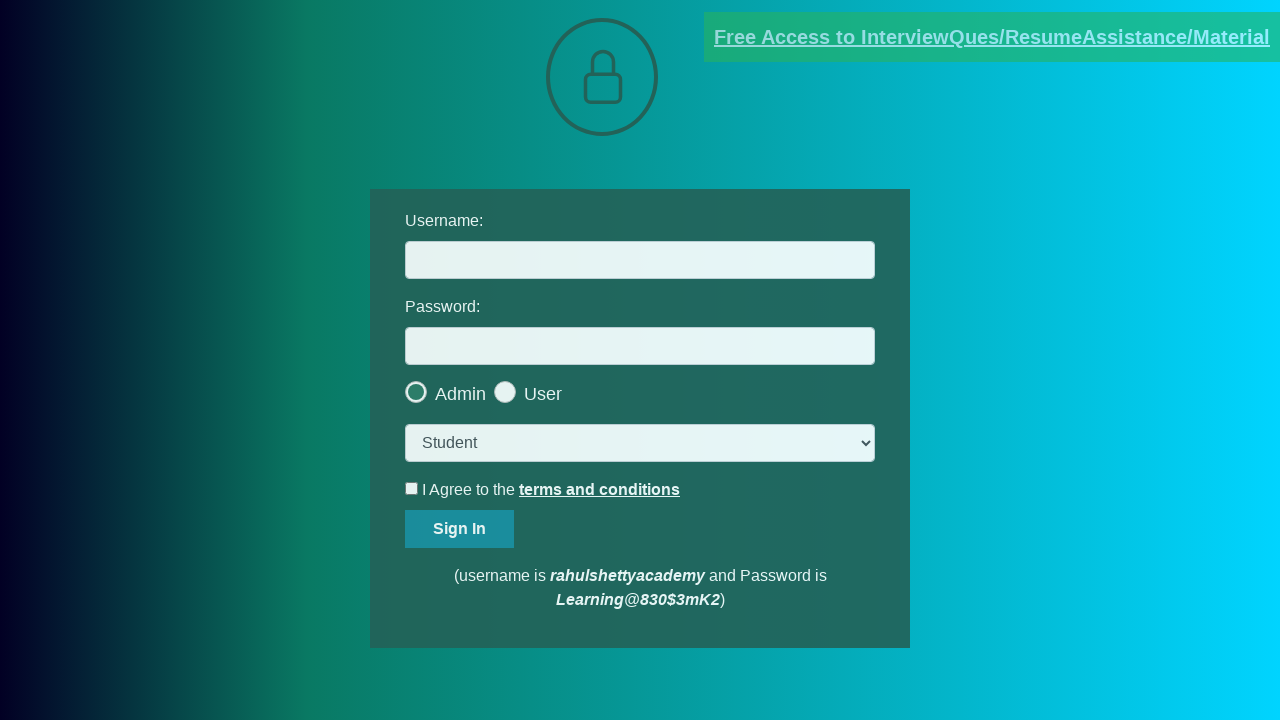